Tests that edits are cancelled when pressing Escape key

Starting URL: https://demo.playwright.dev/todomvc

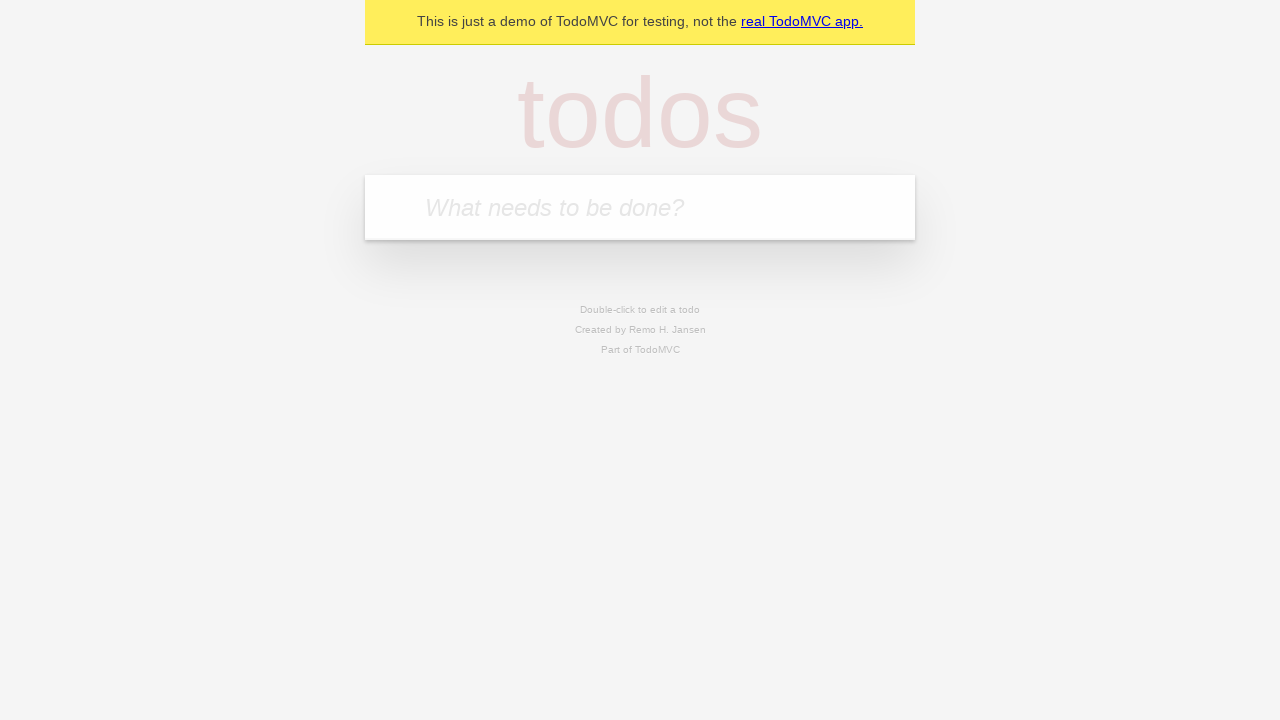

Filled todo input with 'buy some cheese' on internal:attr=[placeholder="What needs to be done?"i]
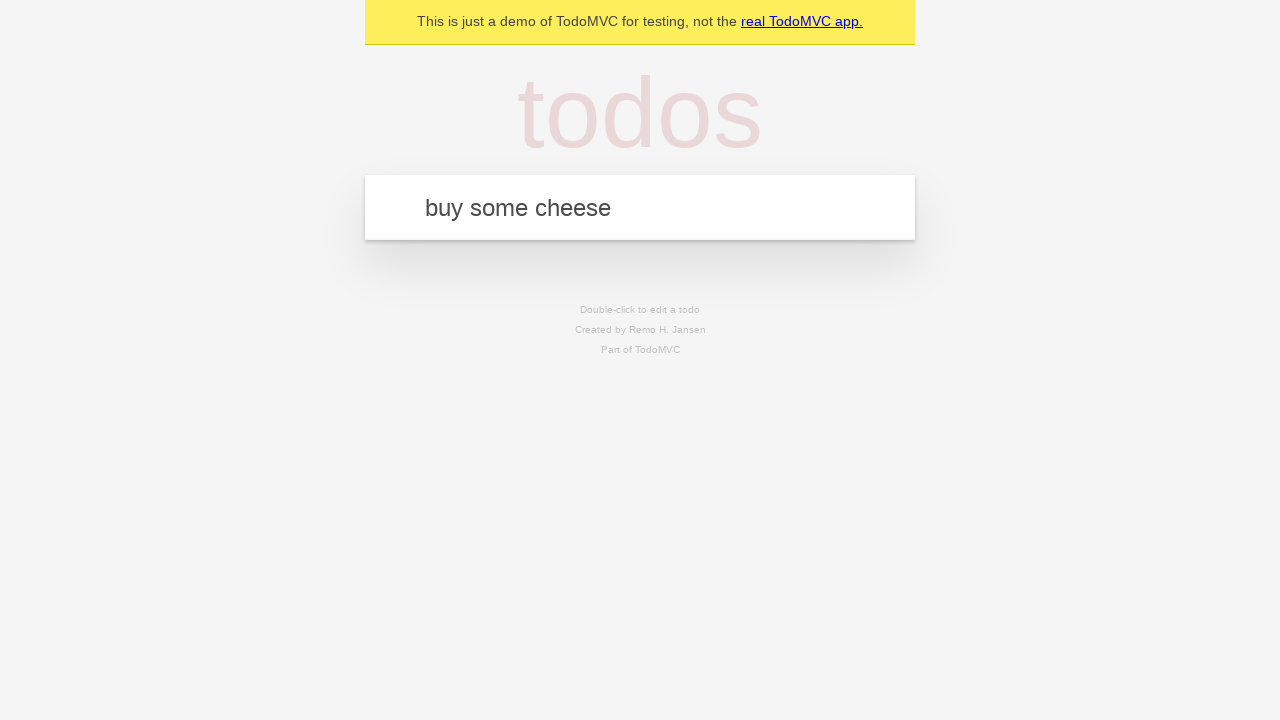

Pressed Enter to add first todo on internal:attr=[placeholder="What needs to be done?"i]
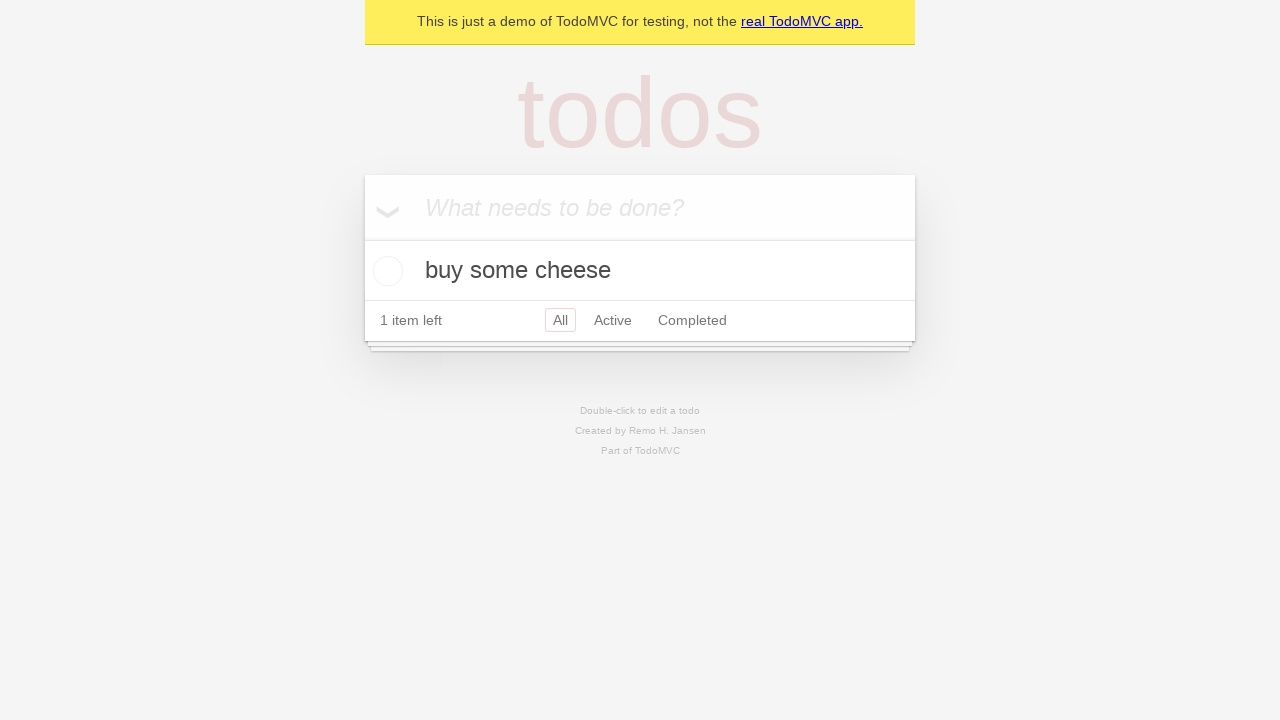

Filled todo input with 'feed the cat' on internal:attr=[placeholder="What needs to be done?"i]
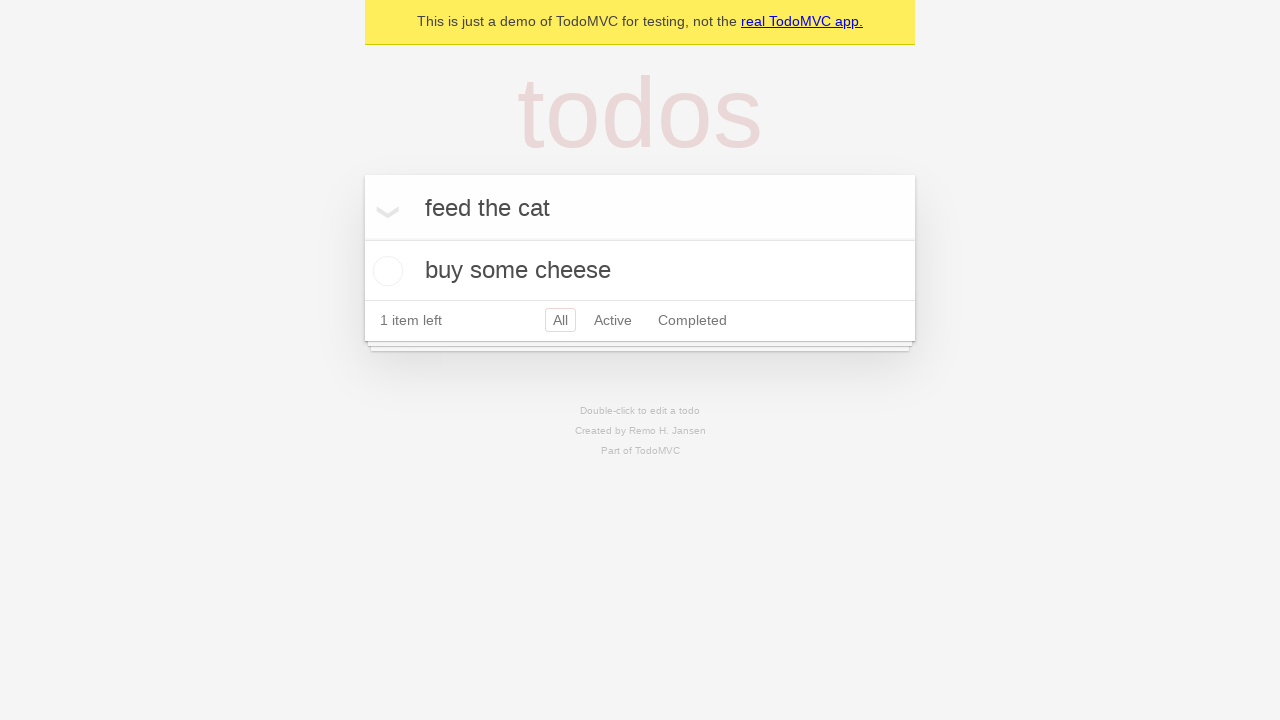

Pressed Enter to add second todo on internal:attr=[placeholder="What needs to be done?"i]
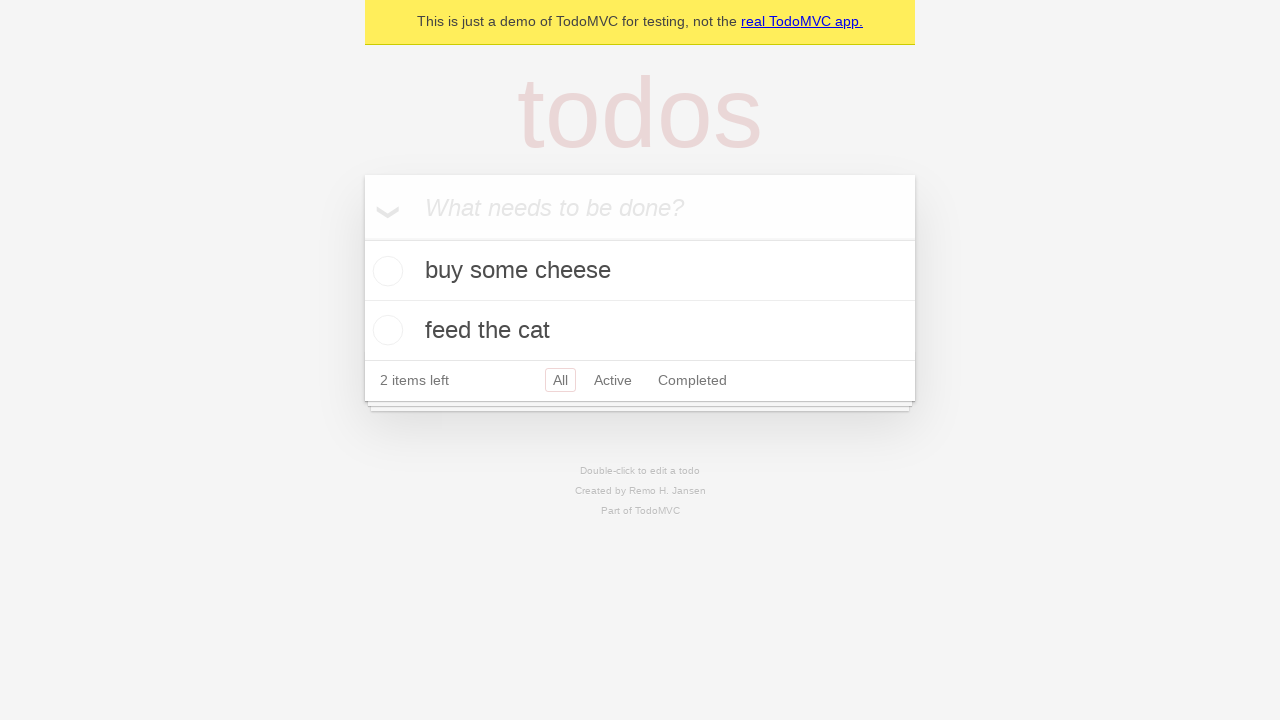

Filled todo input with 'book a doctors appointment' on internal:attr=[placeholder="What needs to be done?"i]
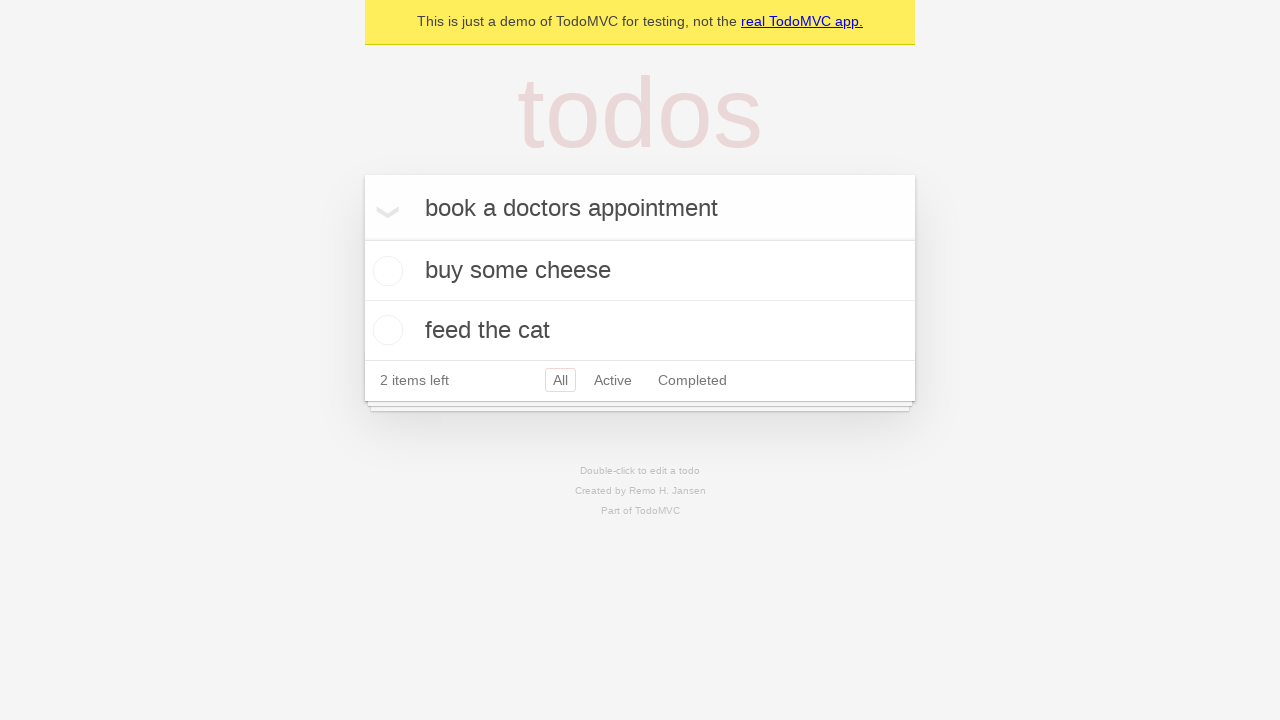

Pressed Enter to add third todo on internal:attr=[placeholder="What needs to be done?"i]
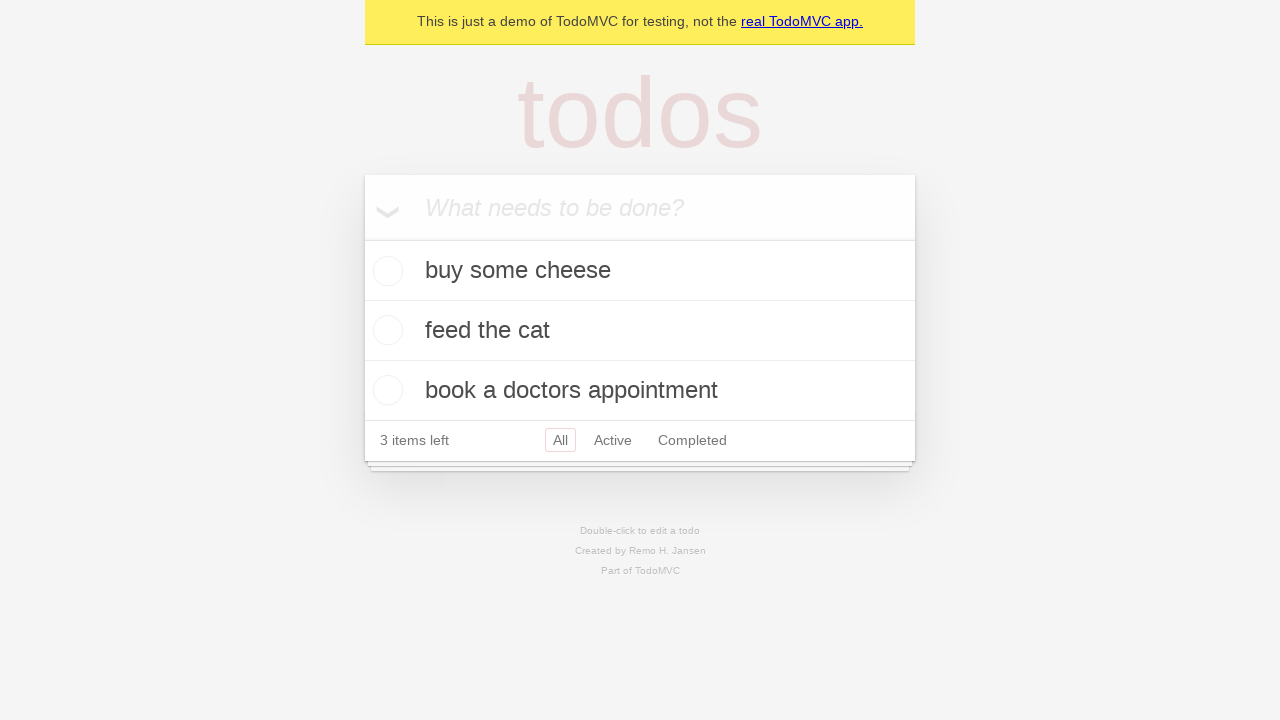

Double-clicked second todo to enter edit mode at (640, 331) on internal:testid=[data-testid="todo-item"s] >> nth=1
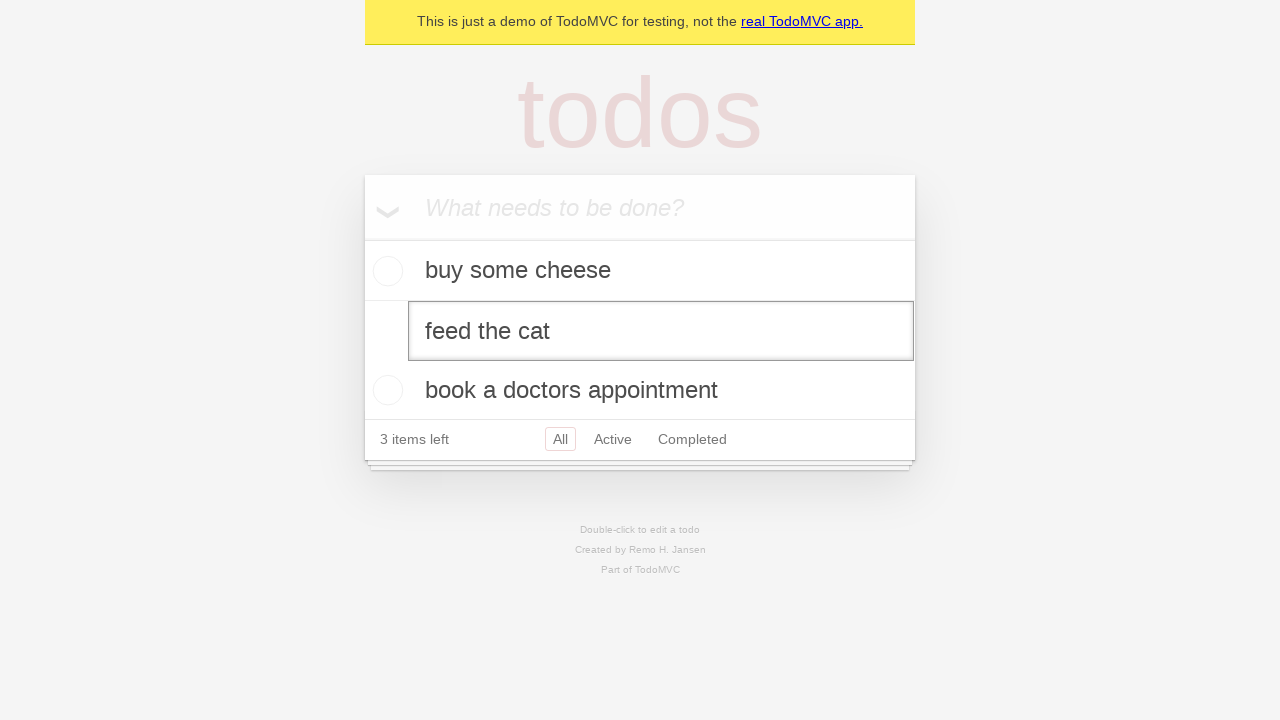

Filled edit field with 'buy some sausages' on internal:testid=[data-testid="todo-item"s] >> nth=1 >> internal:role=textbox[nam
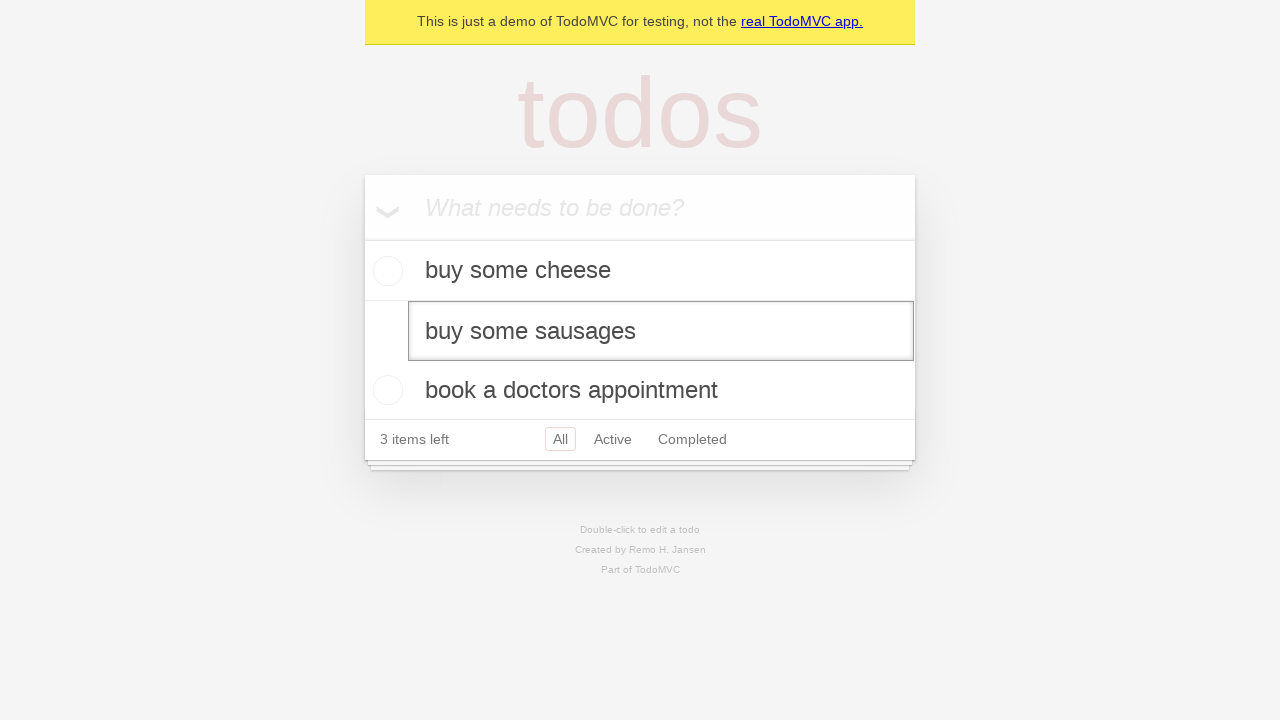

Pressed Escape to cancel edits on internal:testid=[data-testid="todo-item"s] >> nth=1 >> internal:role=textbox[nam
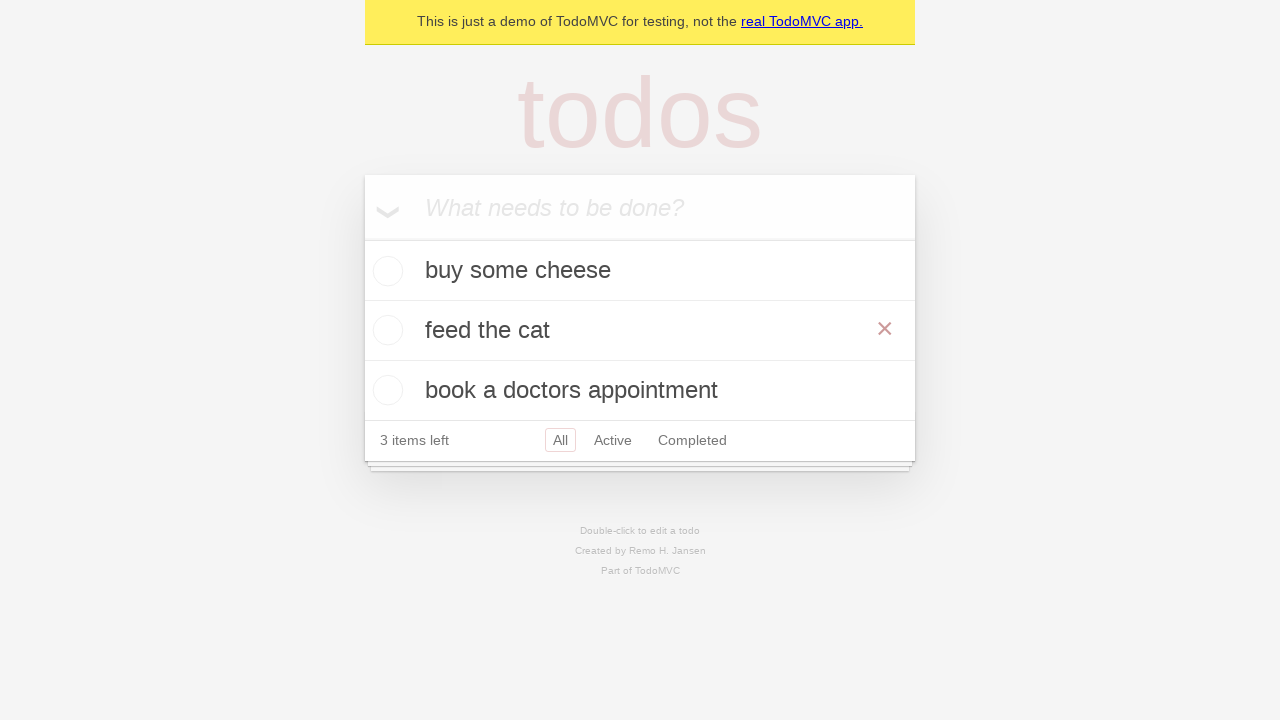

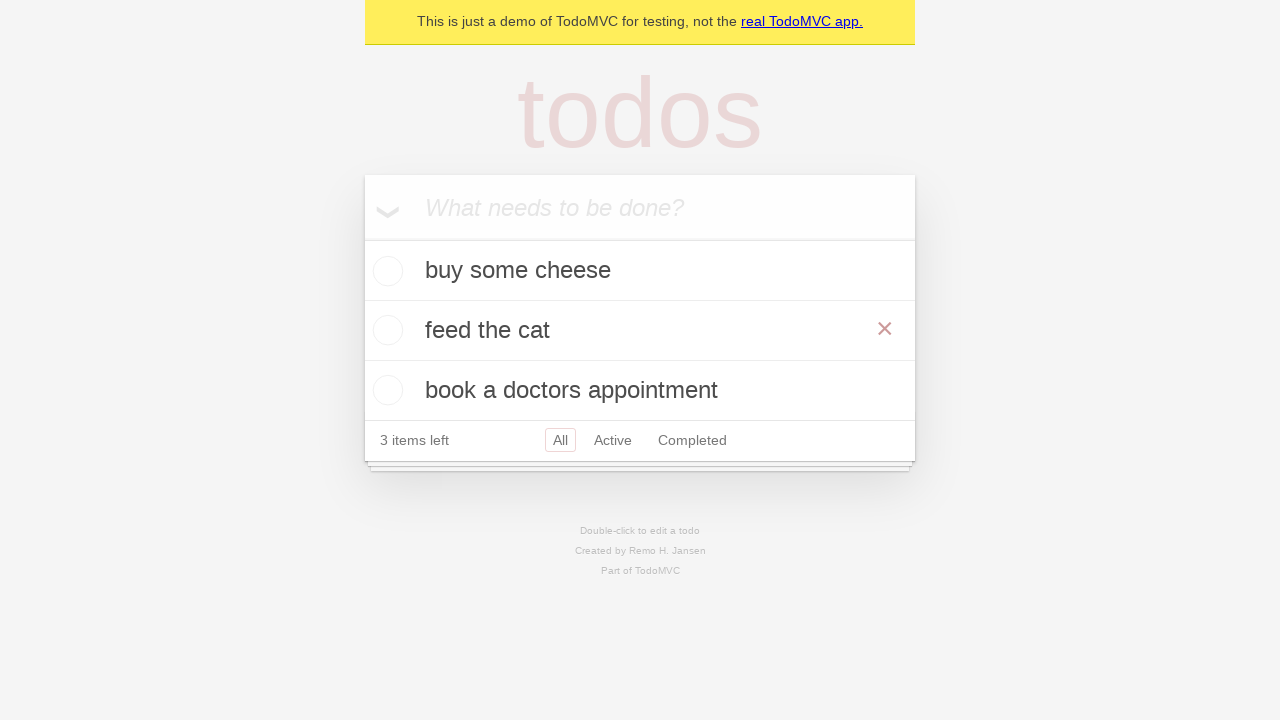